Navigates to a tutorial page and selects a gender option from a dropdown menu in an example form

Starting URL: http://qxf2.com/selenium-tutorial-main

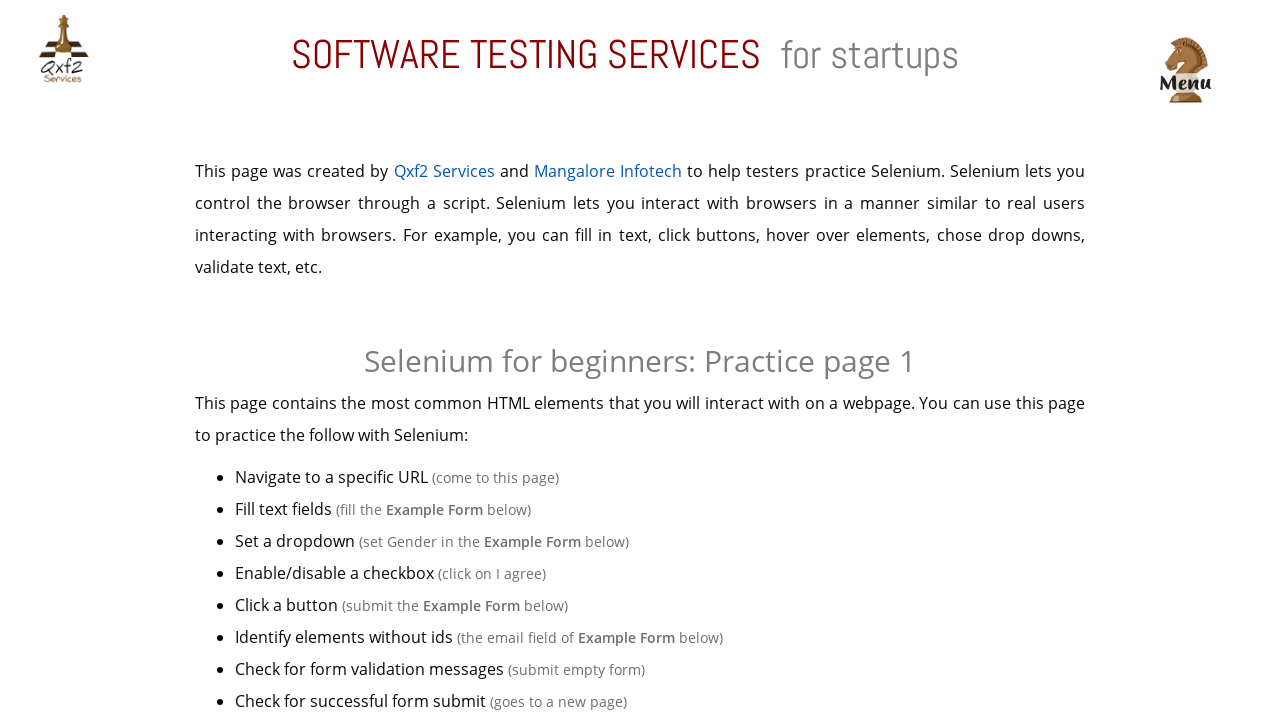

Navigated to Selenium tutorial main page
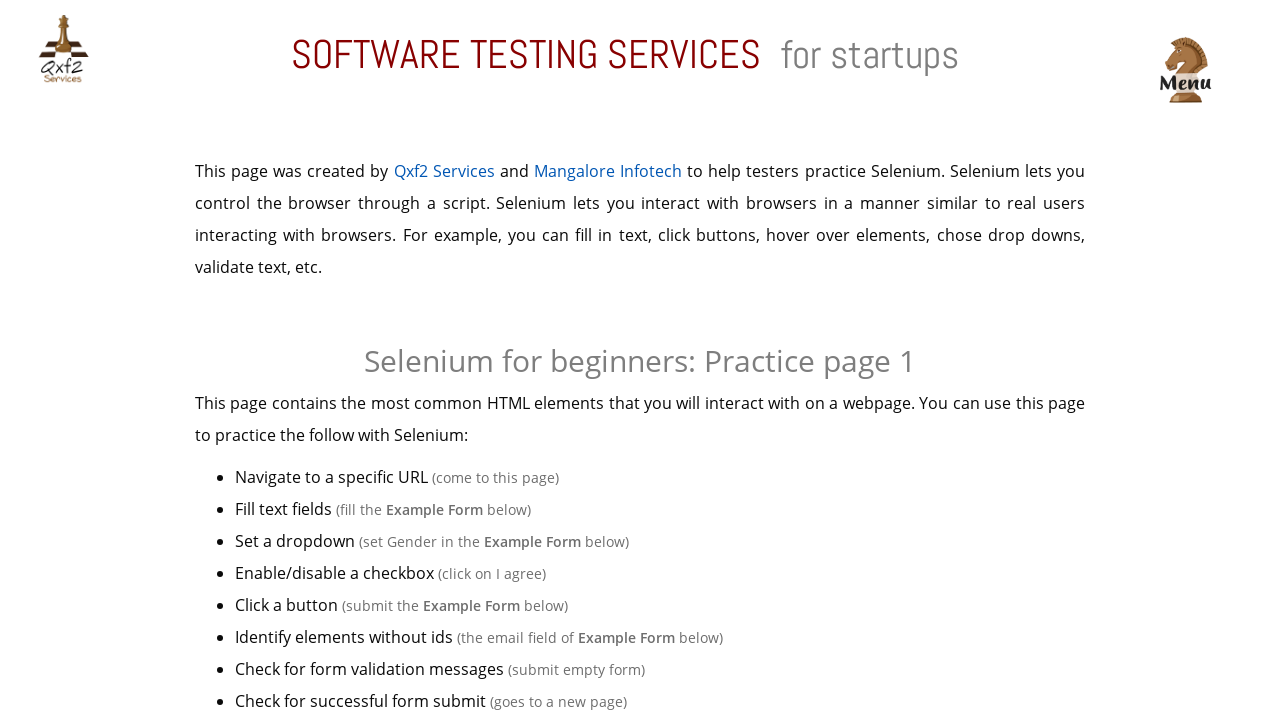

Clicked dropdown button to open gender options at (478, 360) on button[data-toggle='dropdown']
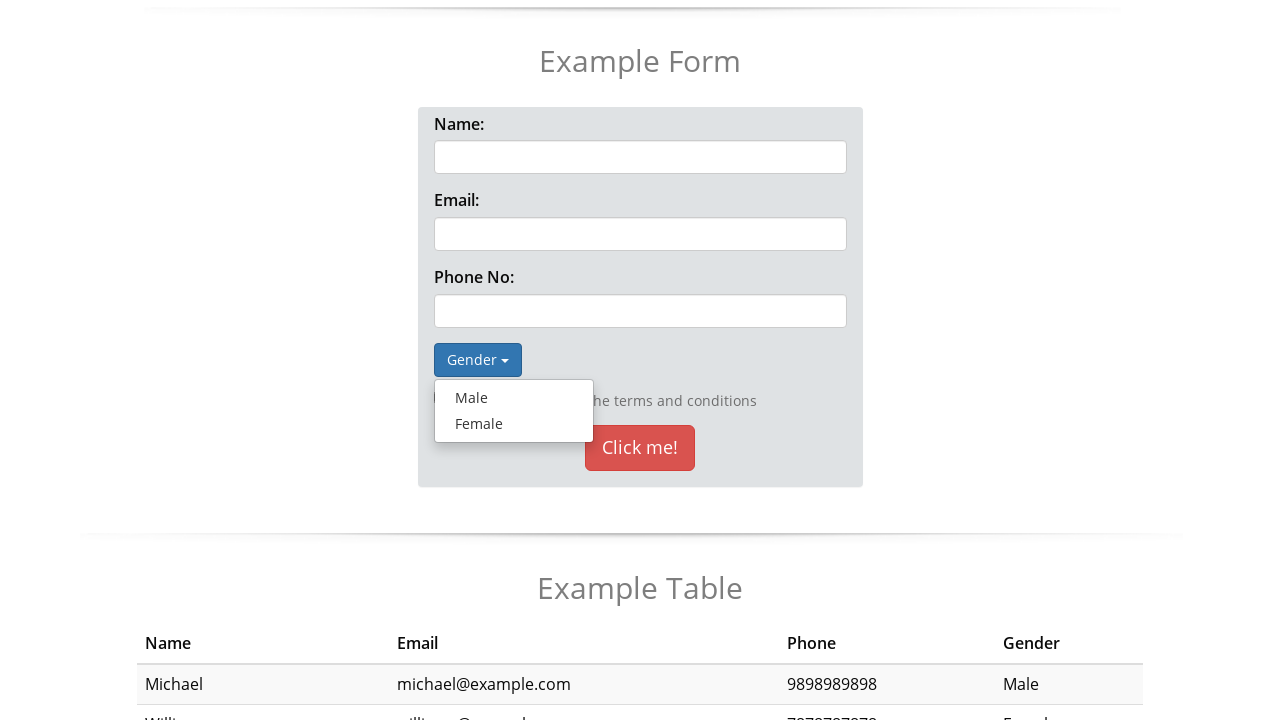

Selected 'Male' option from gender dropdown at (514, 398) on a:has-text('Male')
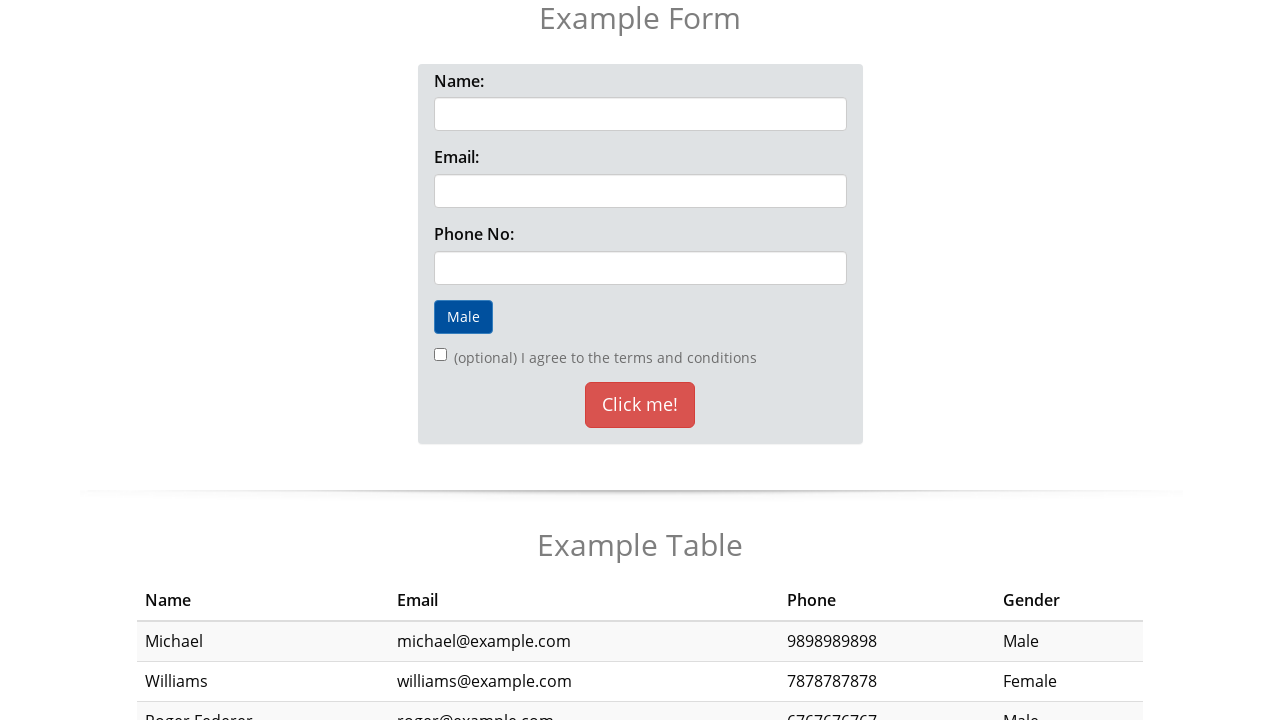

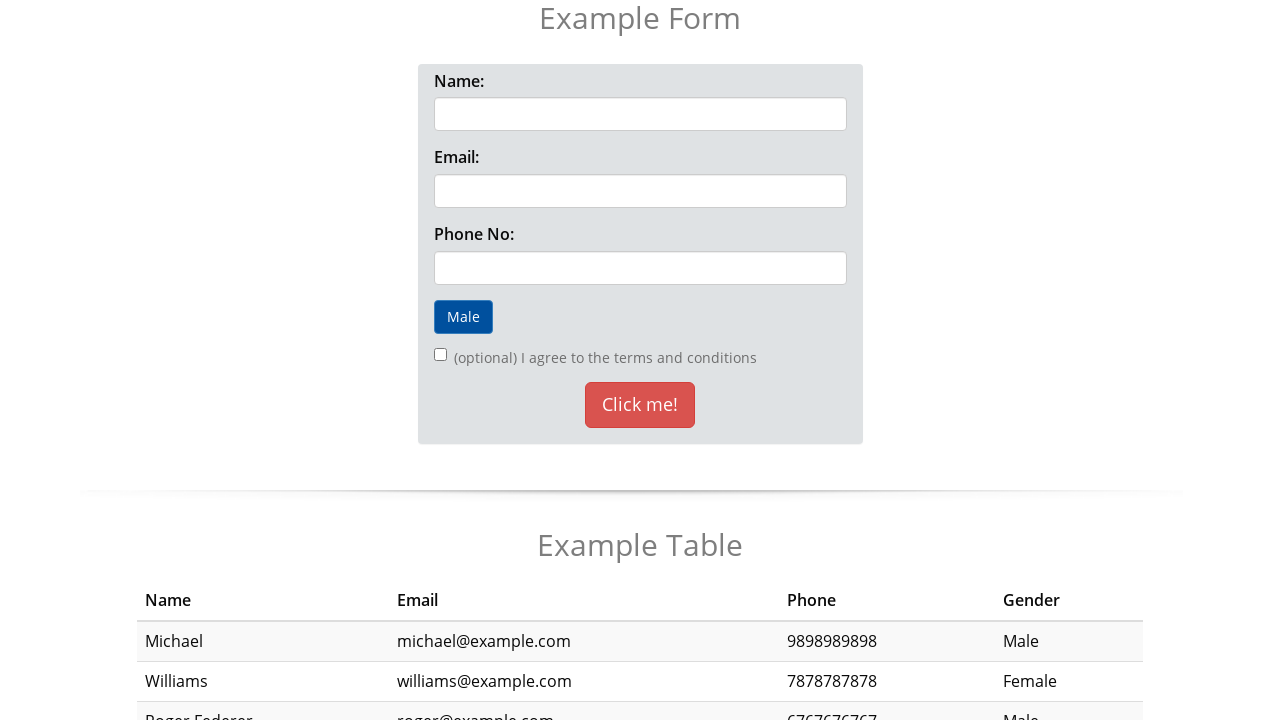